Tests password minimum length validation by submitting the registration form with a password less than 4 characters.

Starting URL: https://naveenautomationlabs.com/opencart/index.php?route=common/home

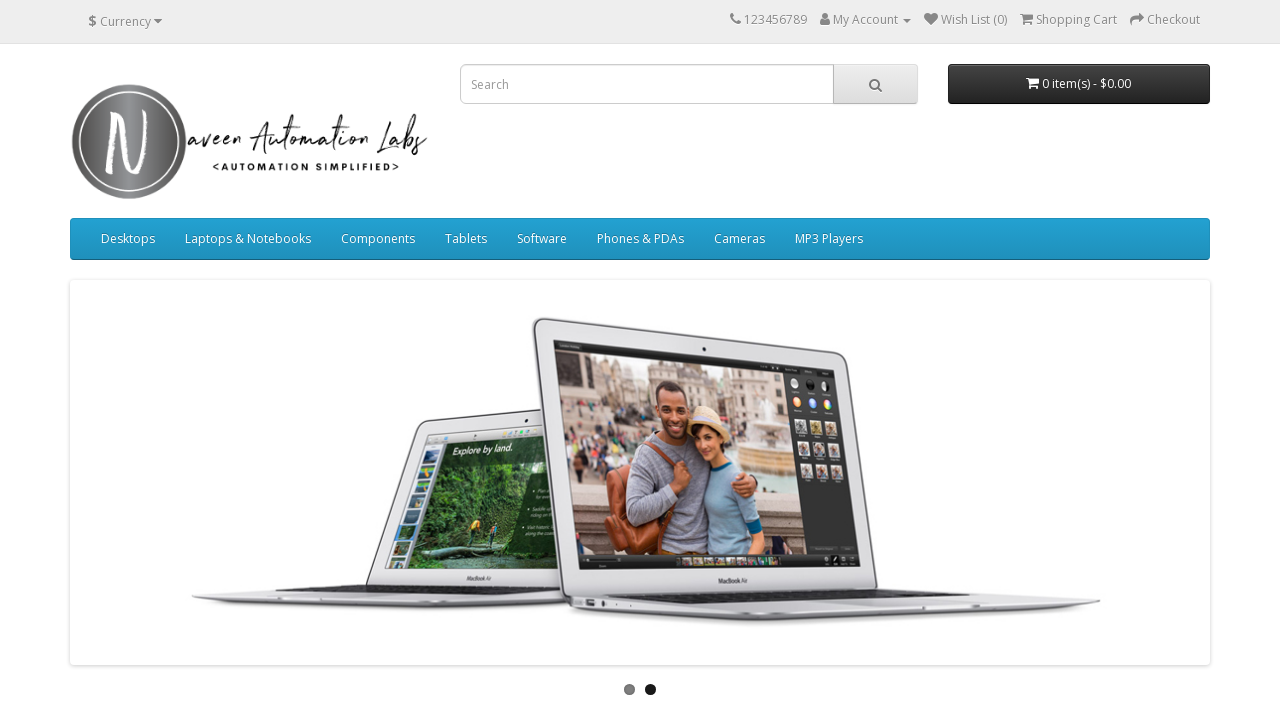

Waited for My Account dropdown to be visible
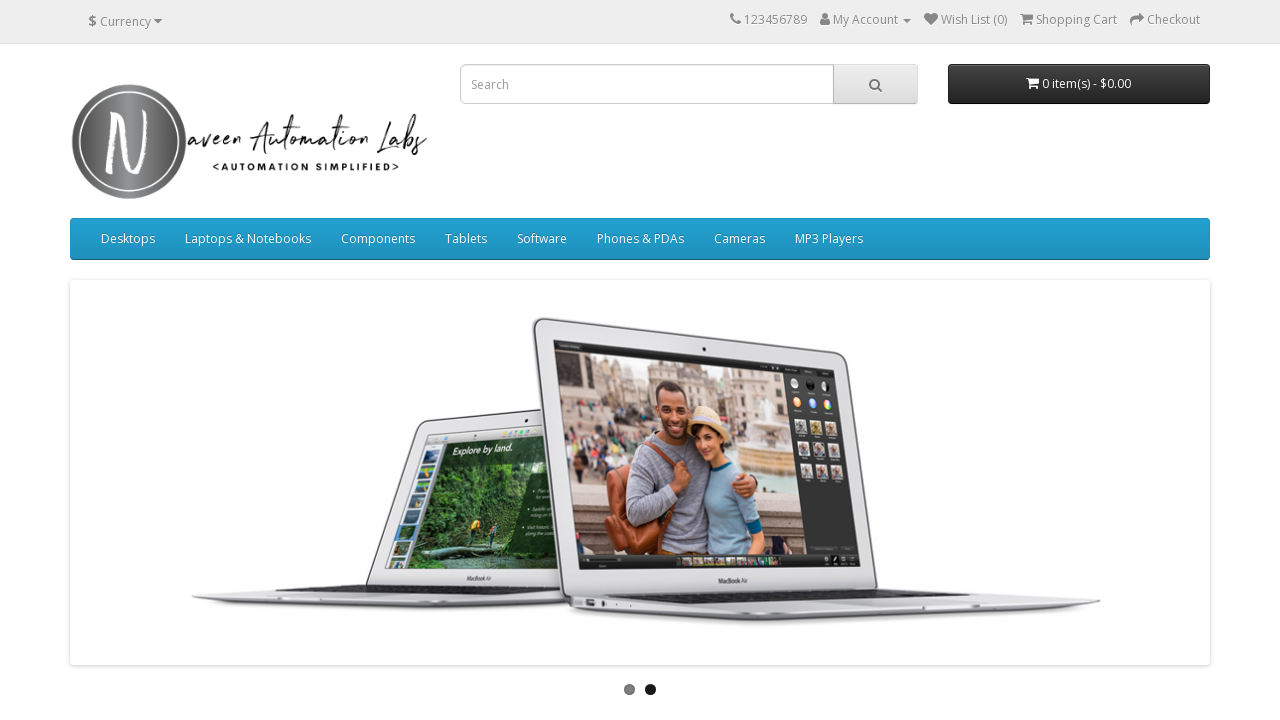

Clicked on My Account dropdown at (866, 20) on xpath=//span[text()='My Account']
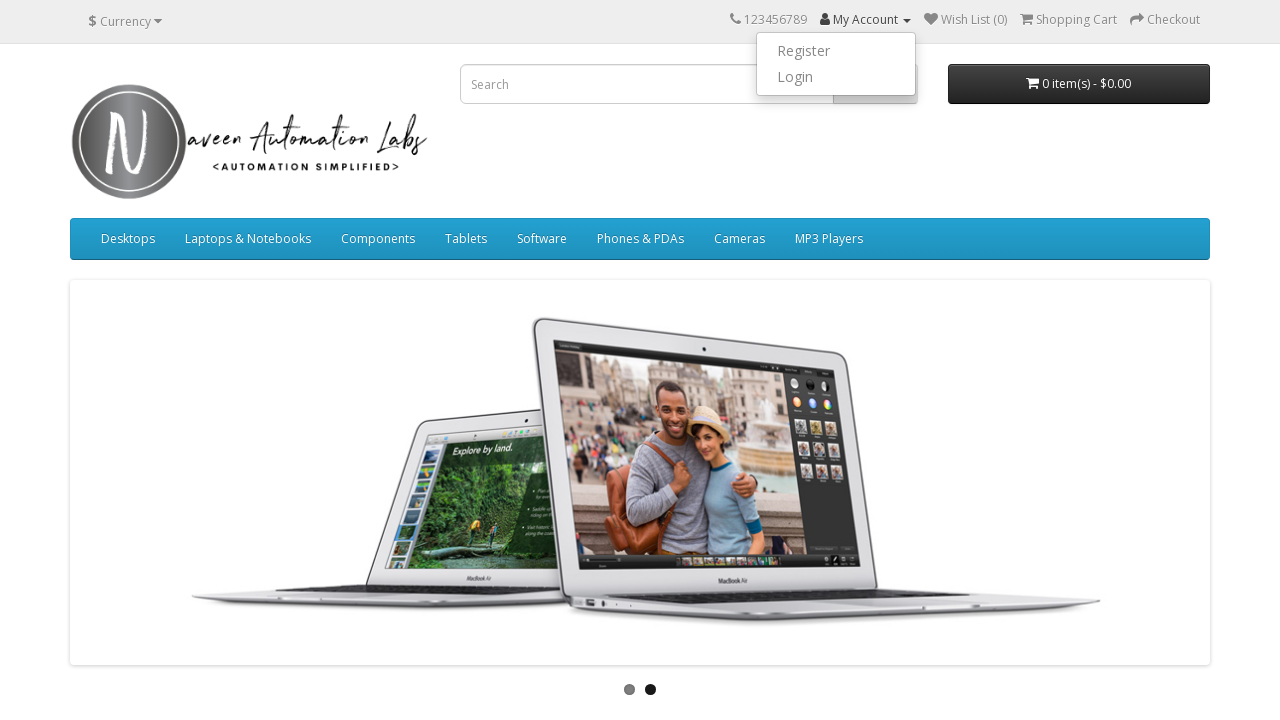

Waited for Register button to be visible
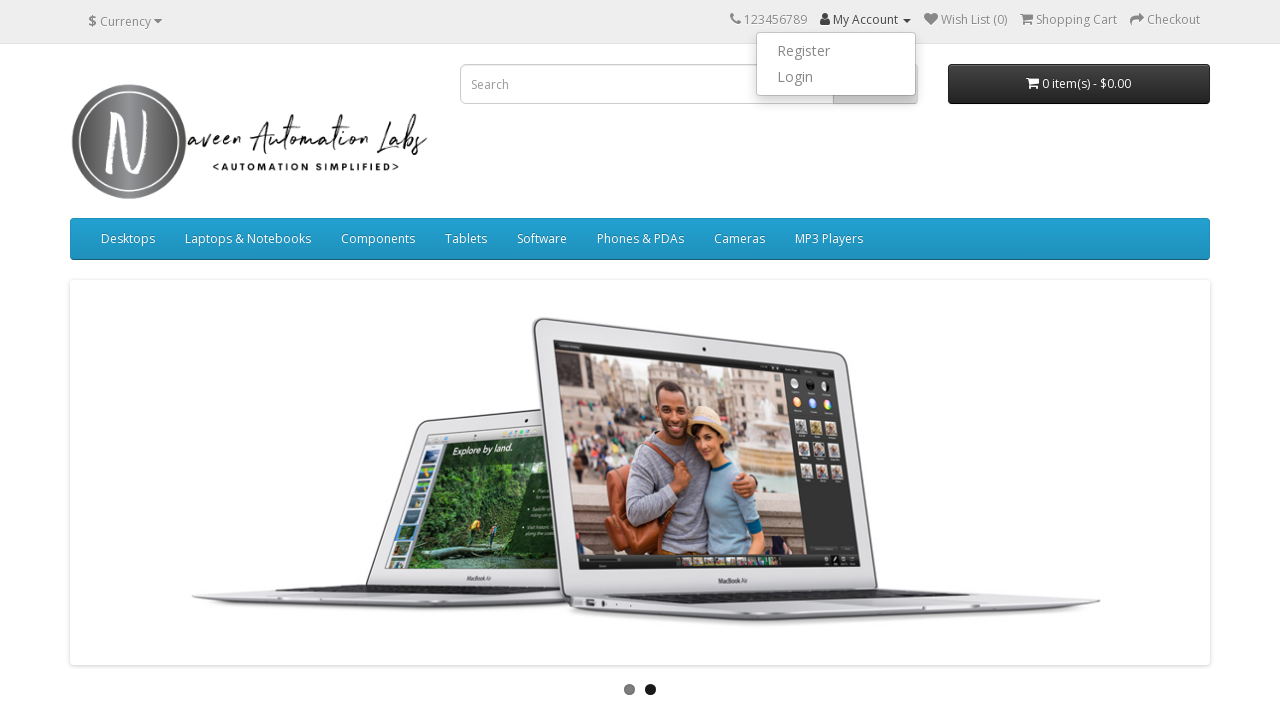

Clicked Register button to navigate to registration form at (836, 51) on ul.dropdown-menu.dropdown-menu-right > li:nth-child(1) > a
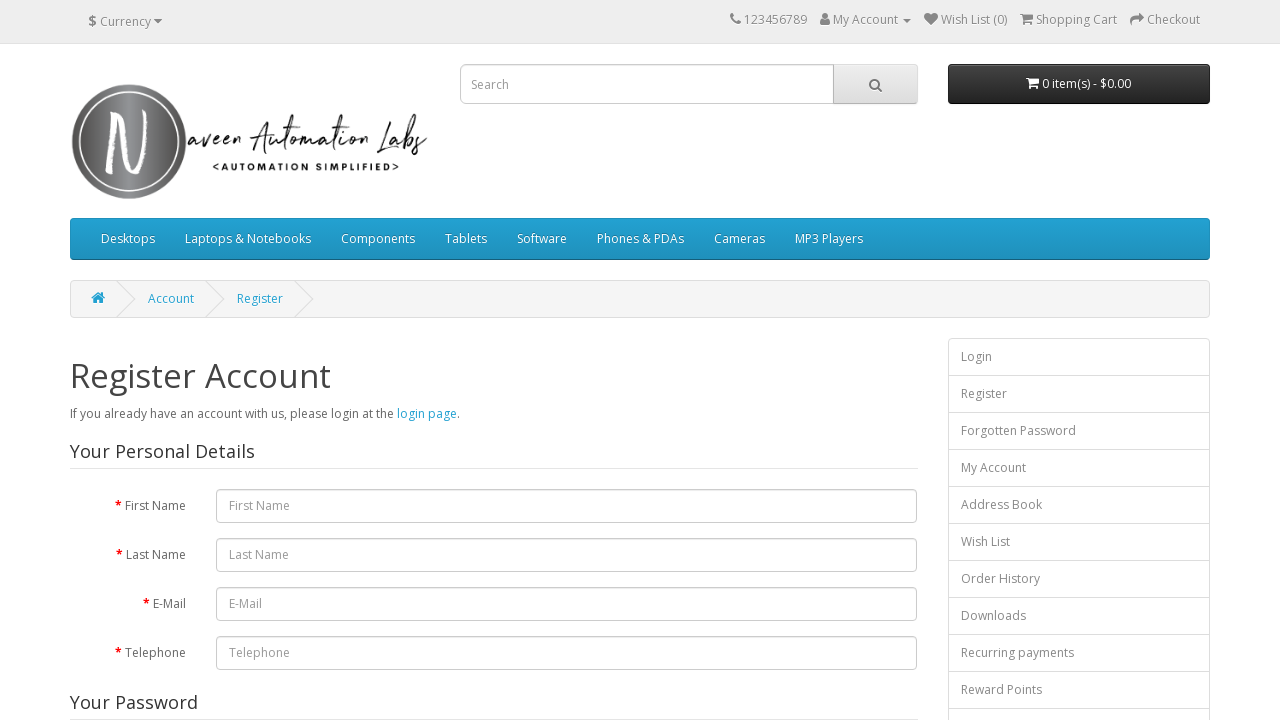

Filled first name field with 'Scott' on input#input-firstname
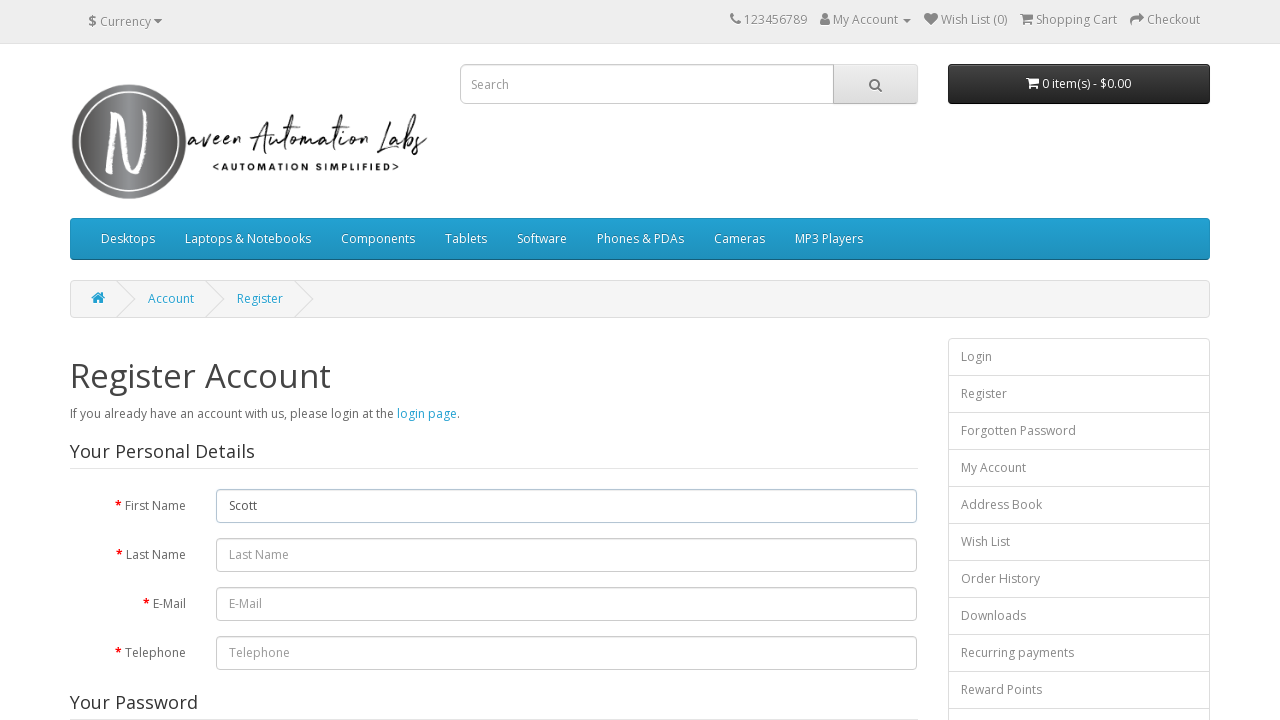

Filled last name field with 'William' on input#input-lastname
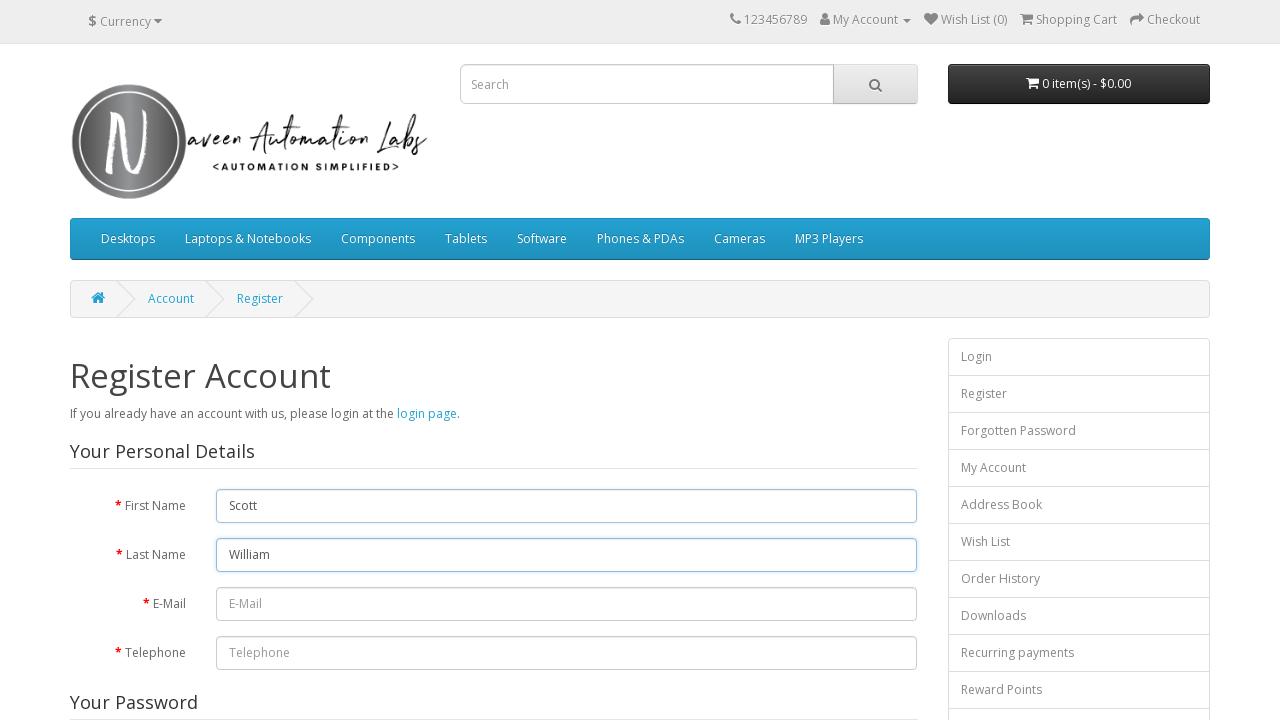

Filled email field with 'shortpwd8923@example.com' on input#input-email
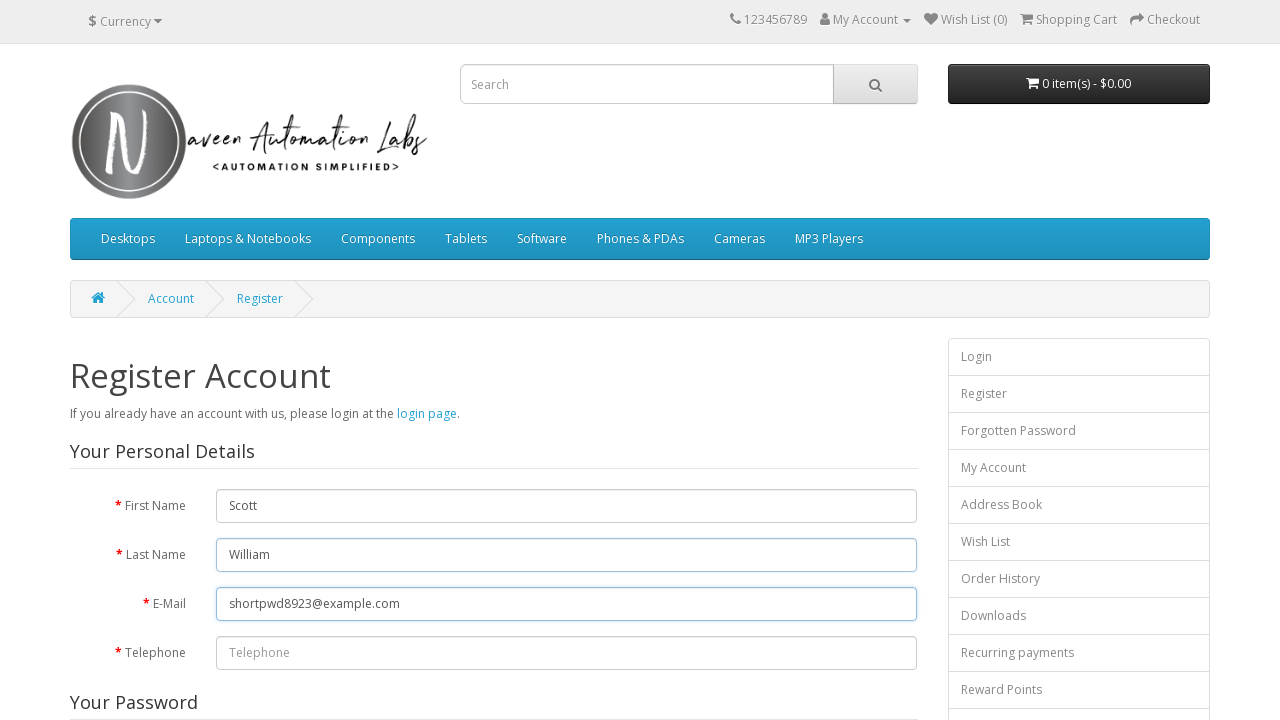

Filled telephone field with '1234567' on #input-telephone
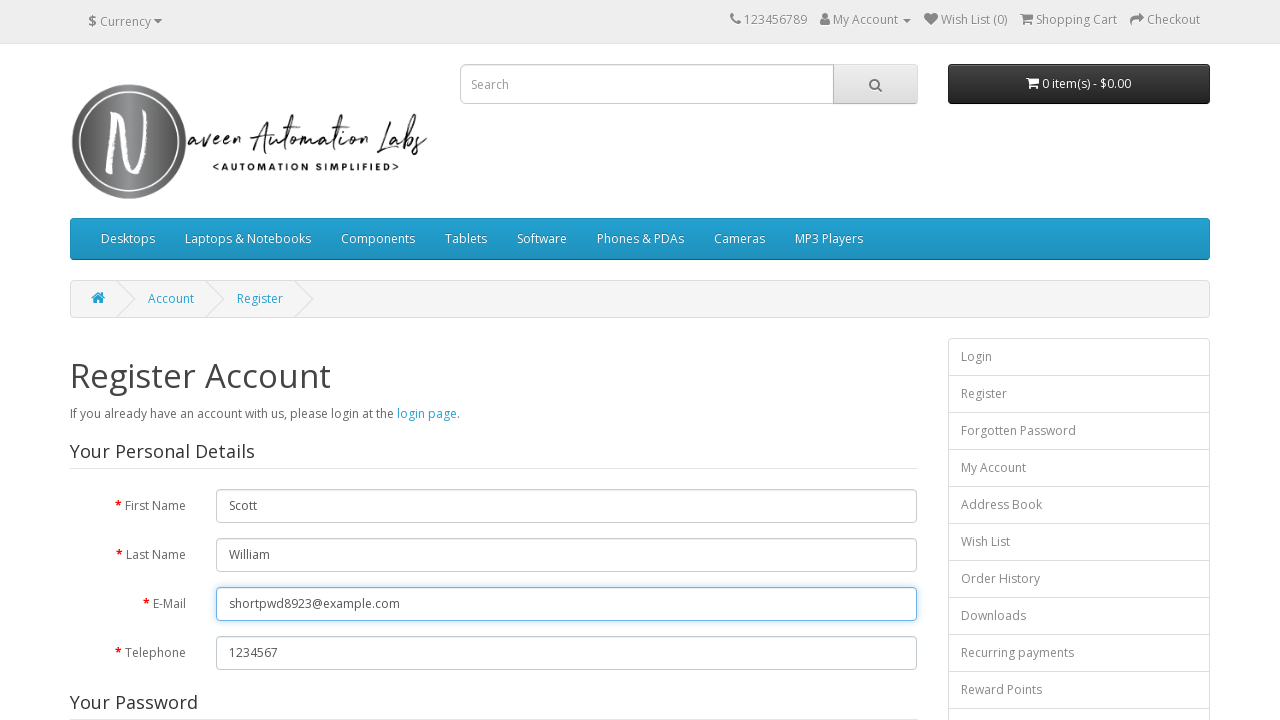

Filled password field with 'pas' (3 characters - below minimum) on #input-password
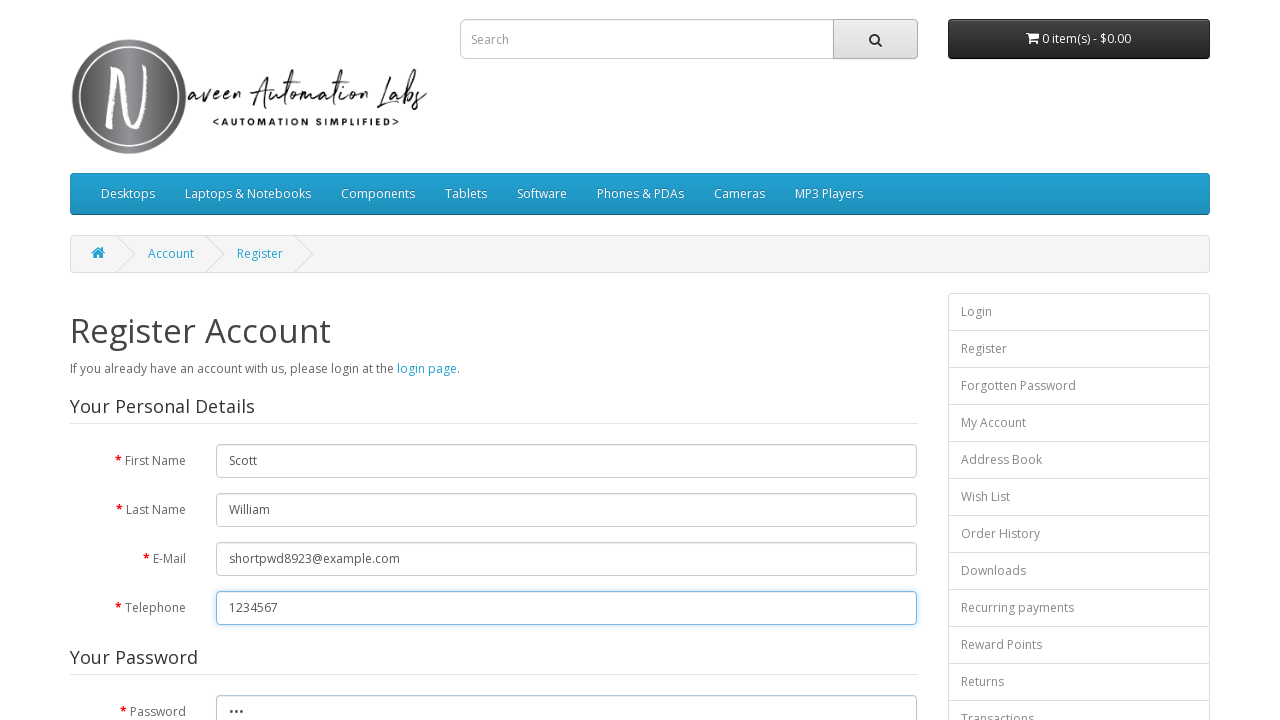

Filled password confirmation field with 'pas' on #input-confirm
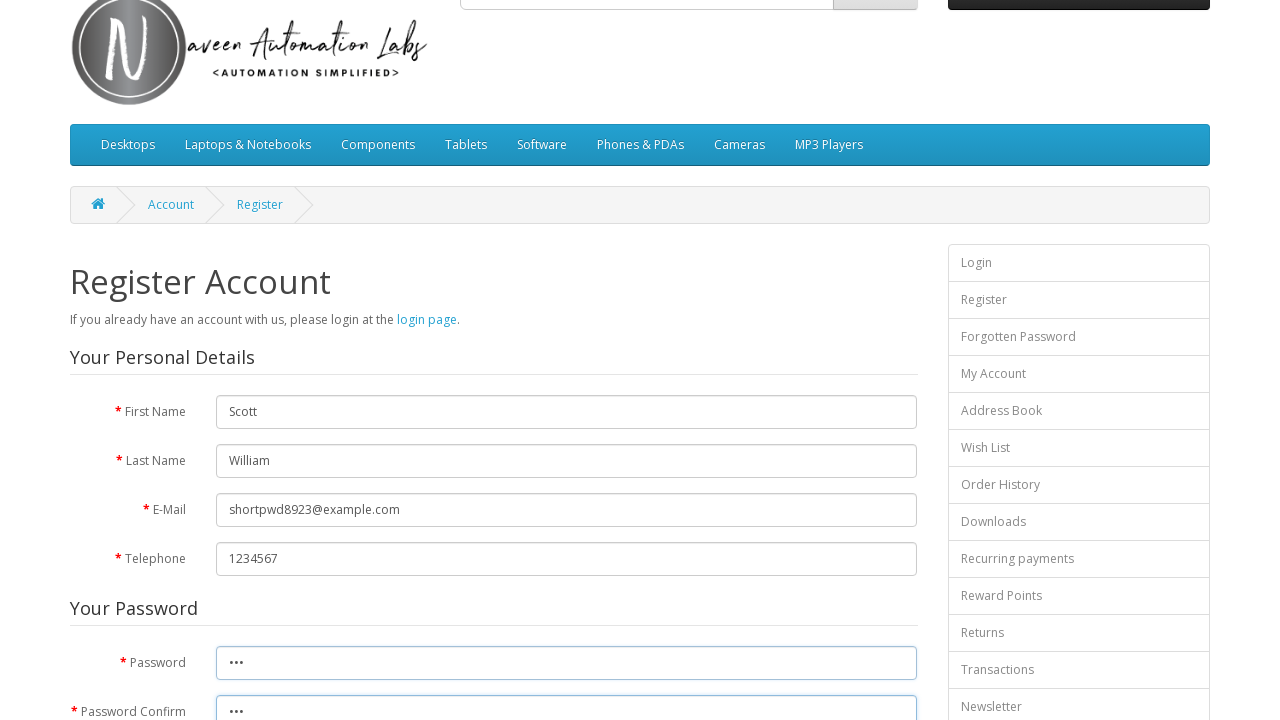

Clicked No option for newsletter subscription at (276, 373) on (//input[@name='newsletter'])[2]
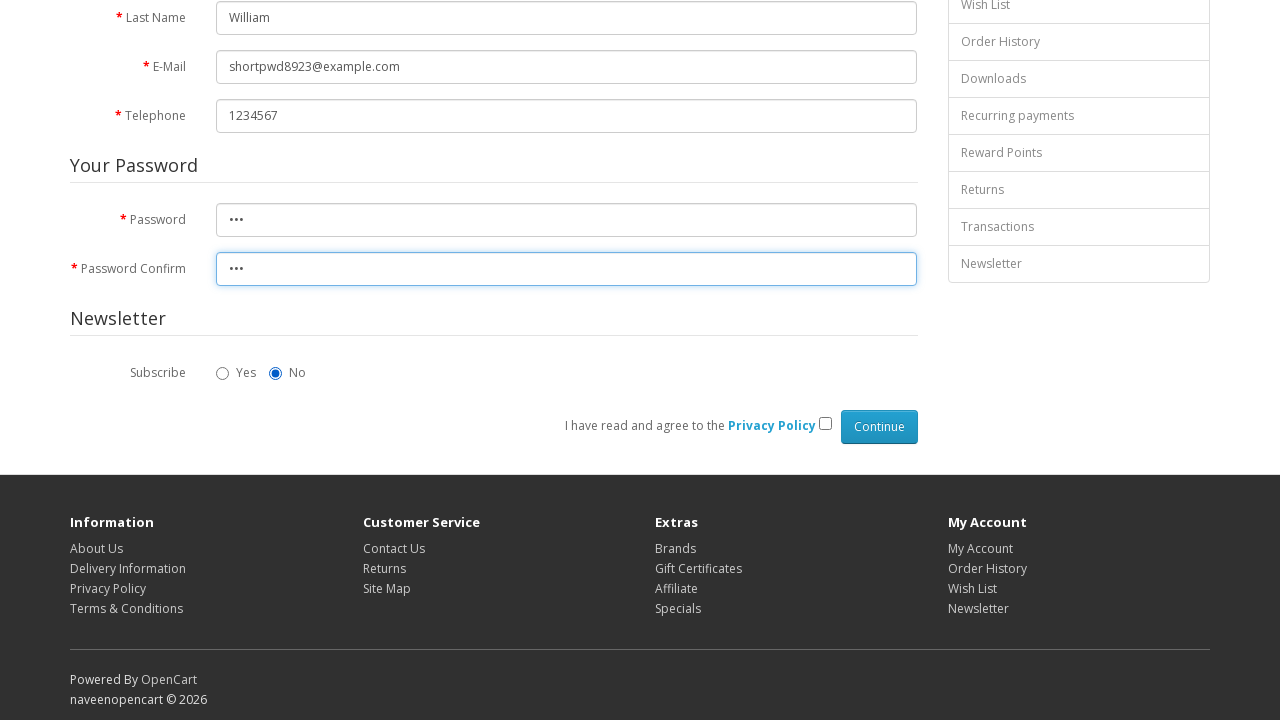

Clicked checkbox to agree to privacy policy at (825, 424) on input[name='agree']
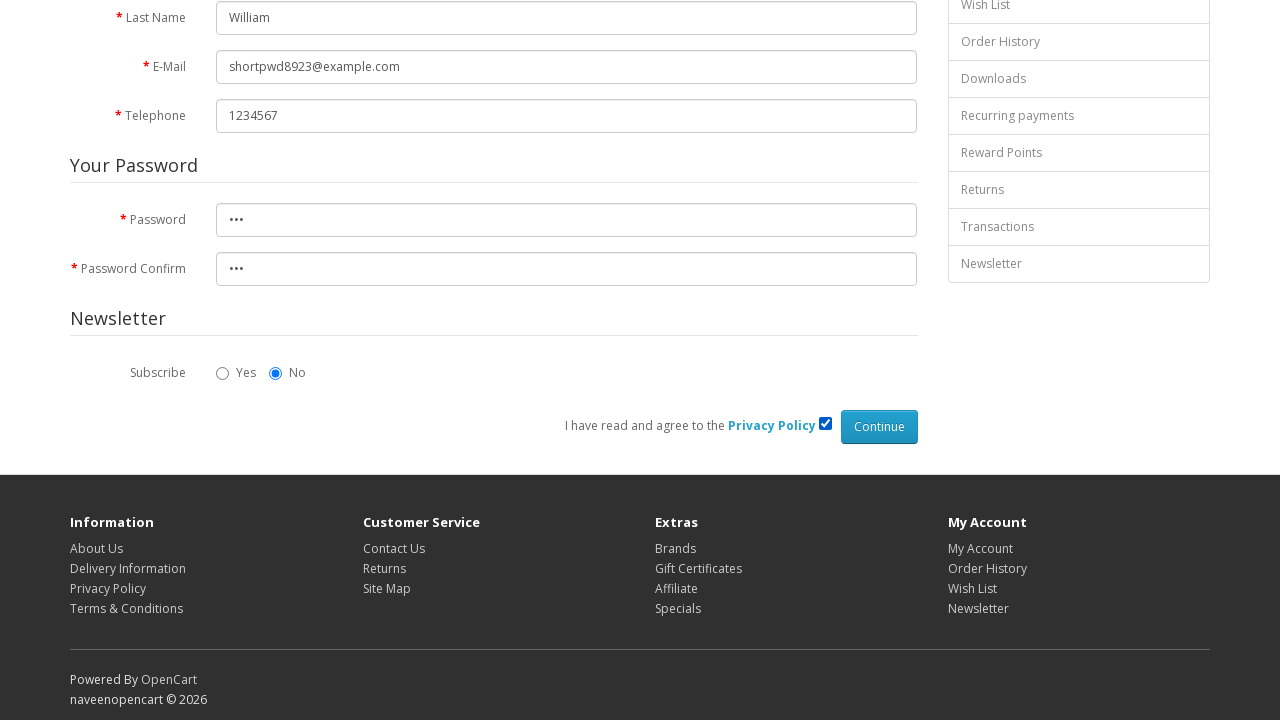

Clicked Continue button to submit registration form at (879, 427) on input[value='Continue']
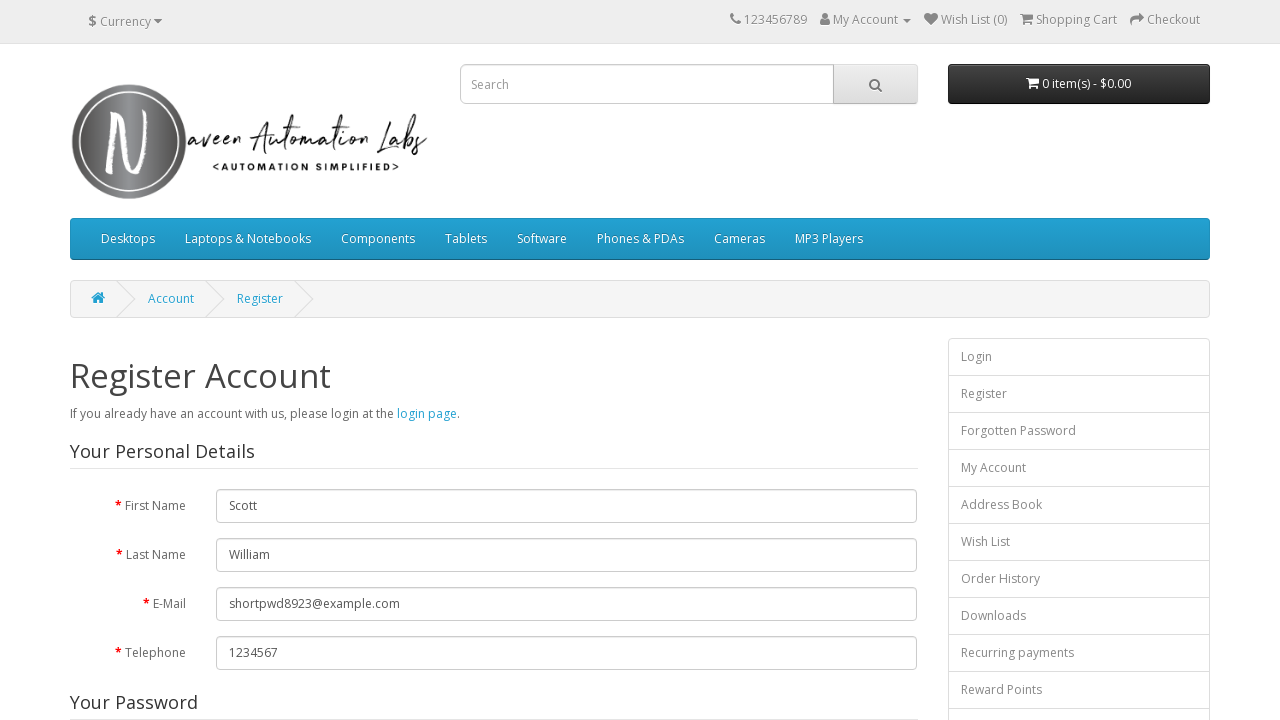

Password validation error message appeared confirming minimum length requirement
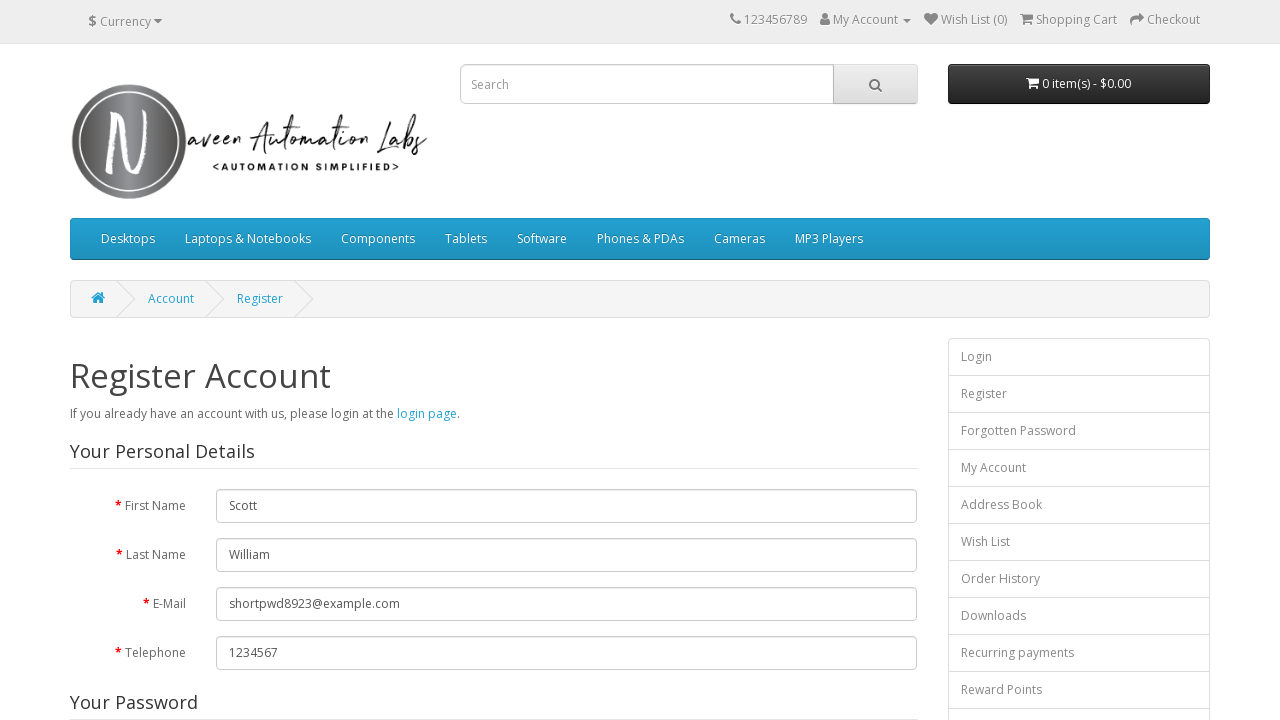

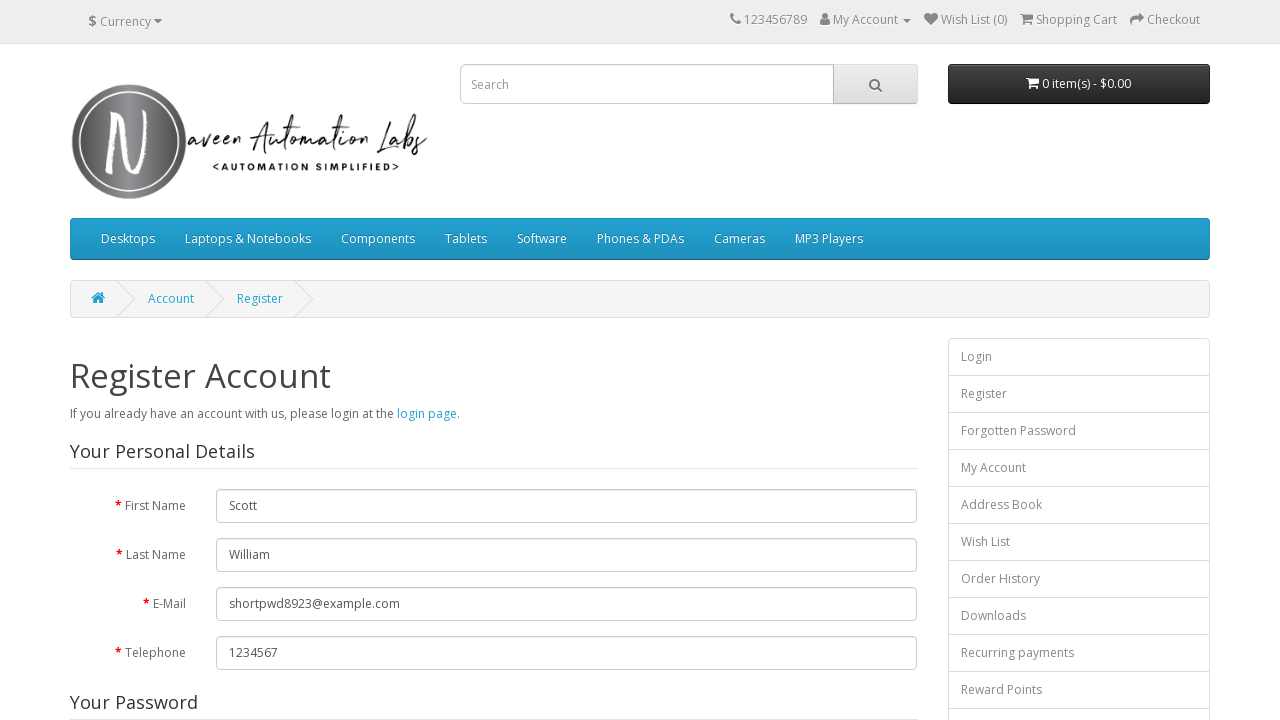